Tests zip code validation with invalid 4-digit input and verifies the error message is displayed

Starting URL: https://www.sharelane.com/cgi-bin/register.py

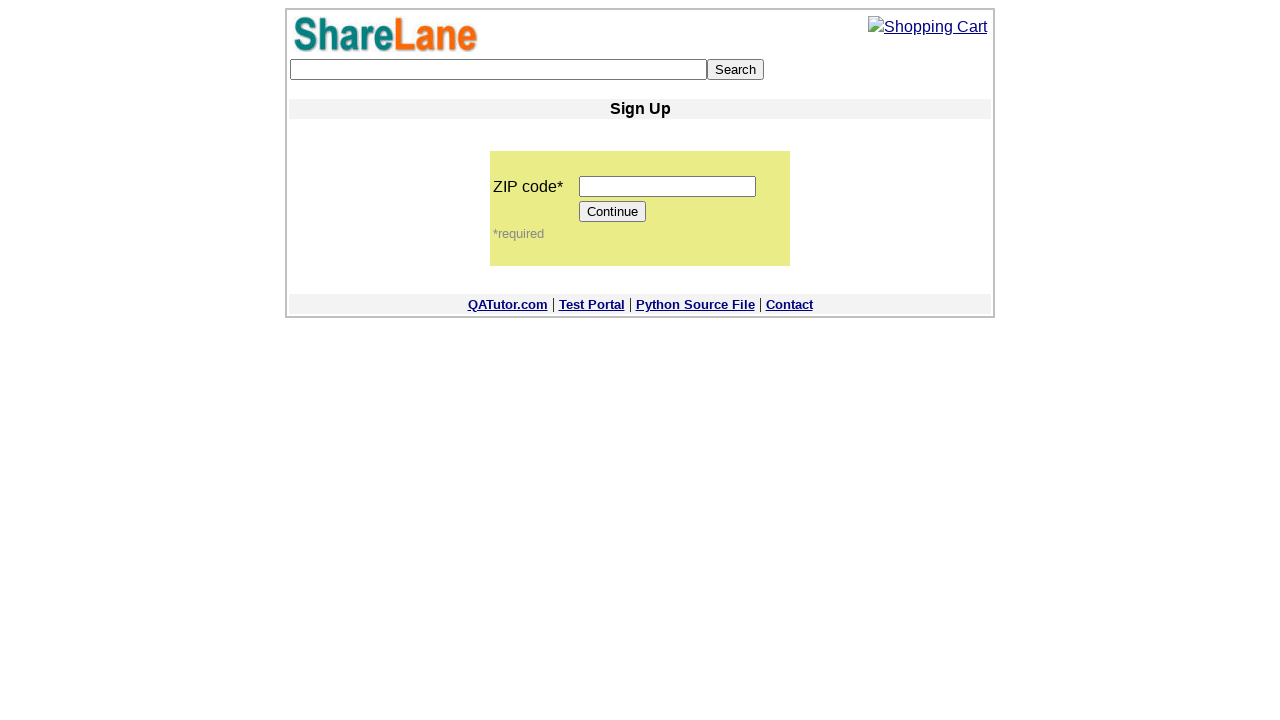

Entered invalid 4-digit zip code '1234' in zip code field on input[name='zip_code']
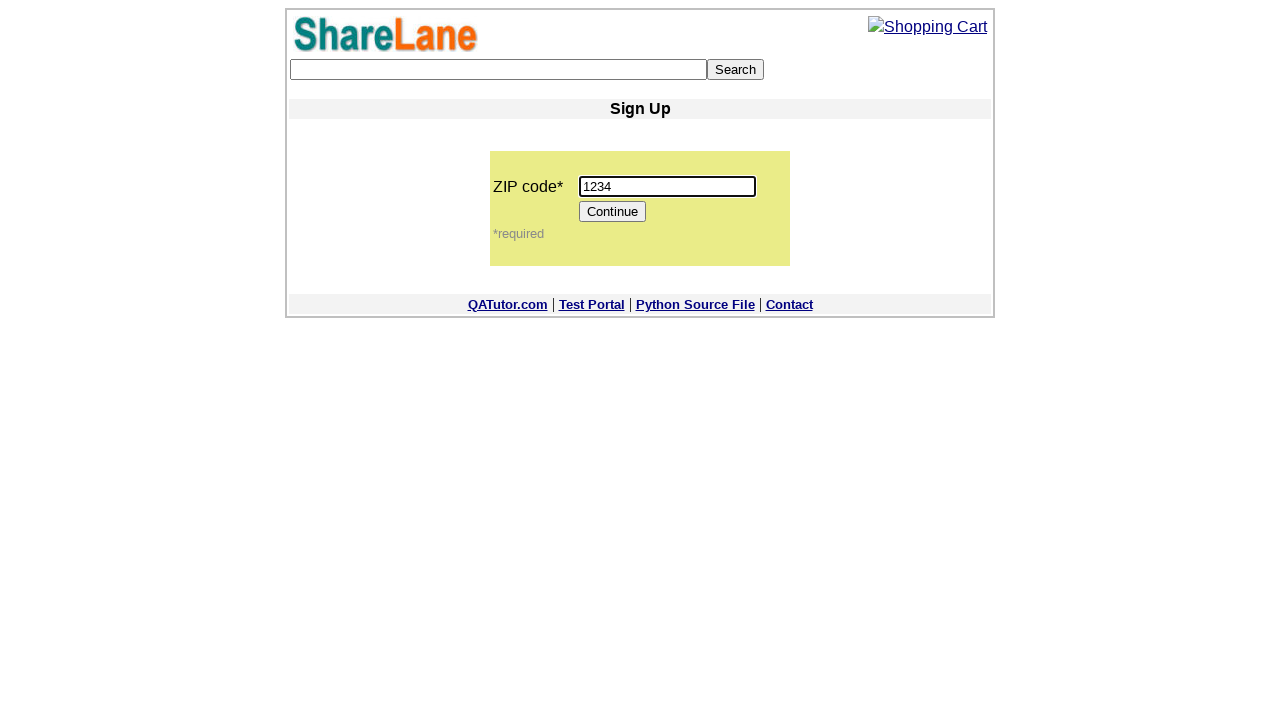

Clicked Continue button to submit form with invalid zip code at (613, 212) on [value='Continue']
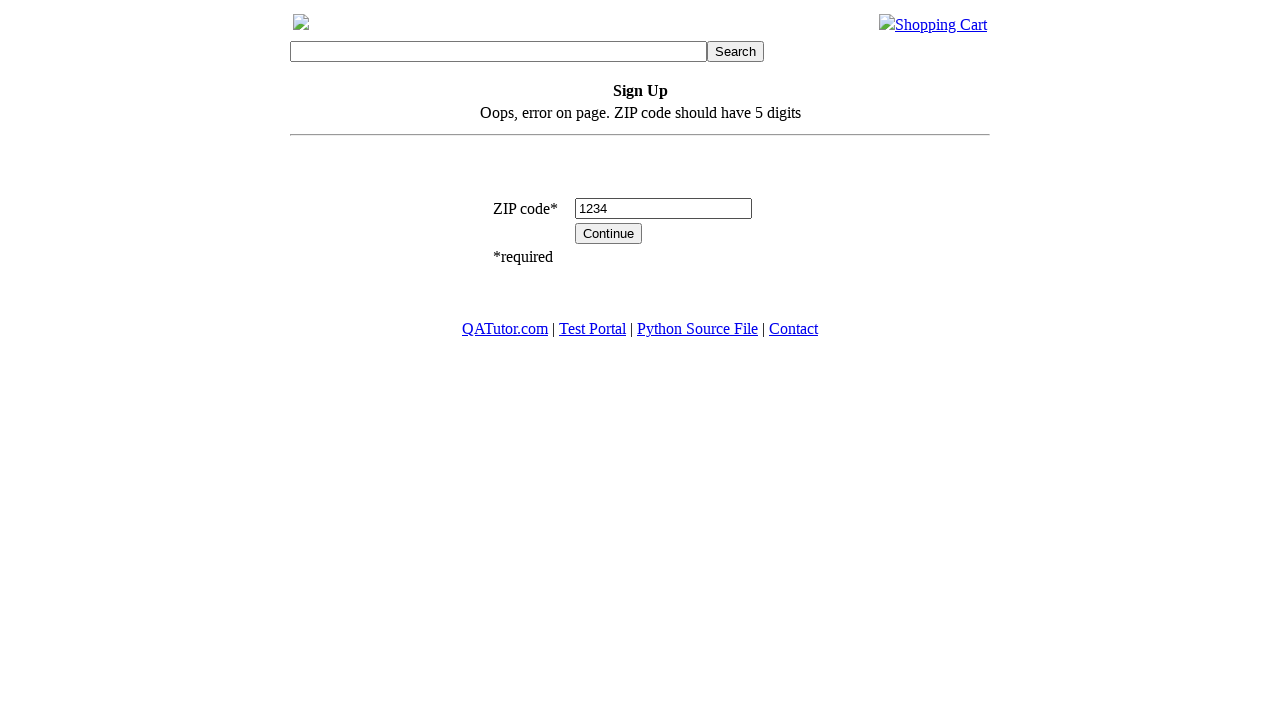

Error message element appeared on page
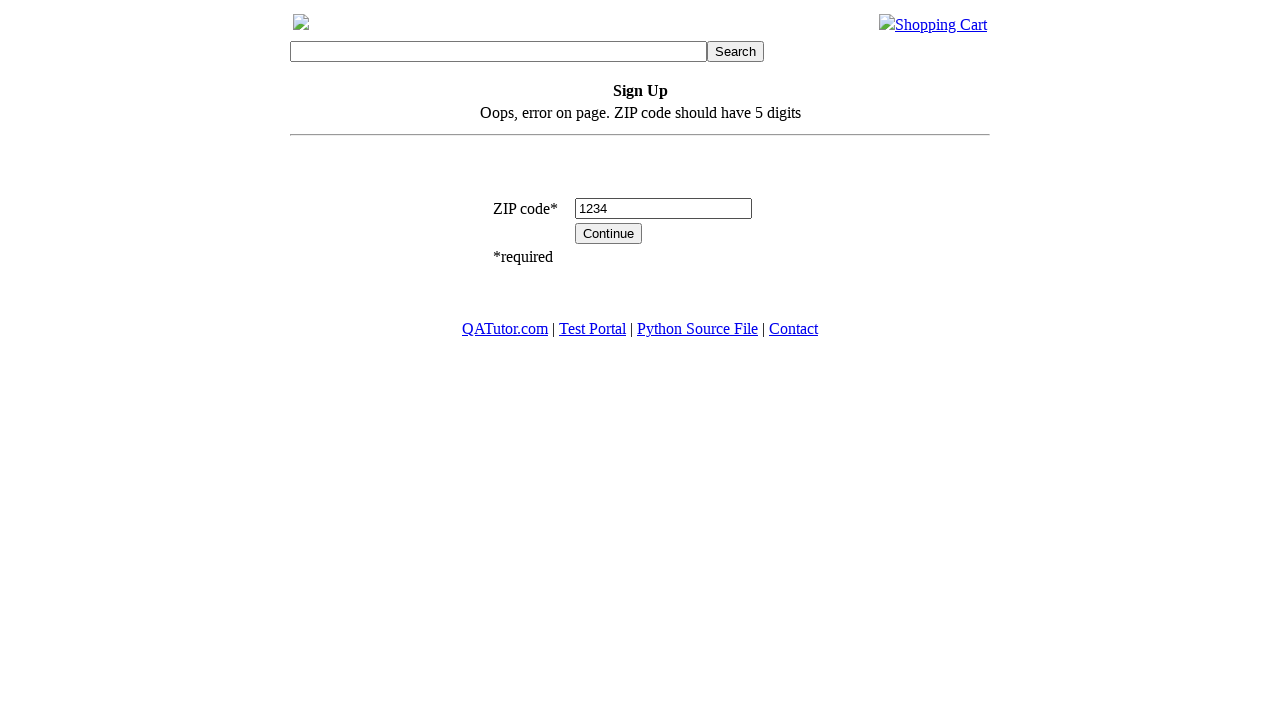

Retrieved error message text content
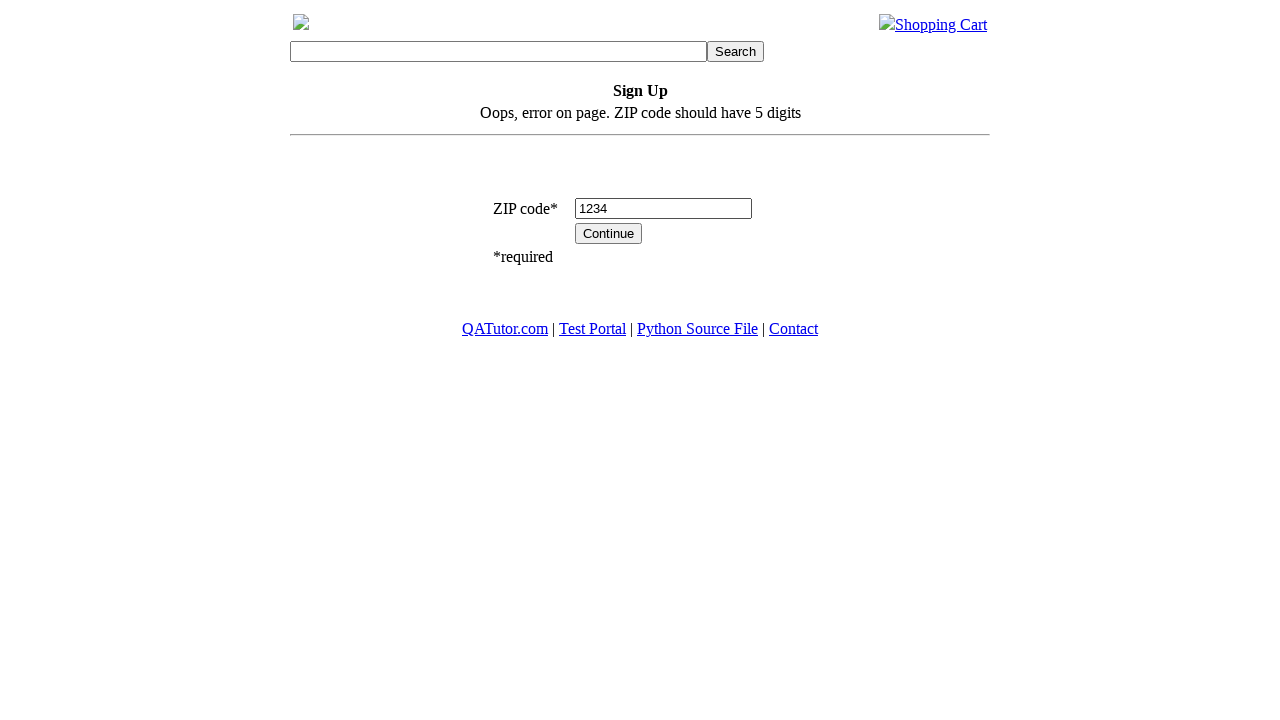

Verified error message matches expected text: 'Oops, error on page. ZIP code should have 5 digits'
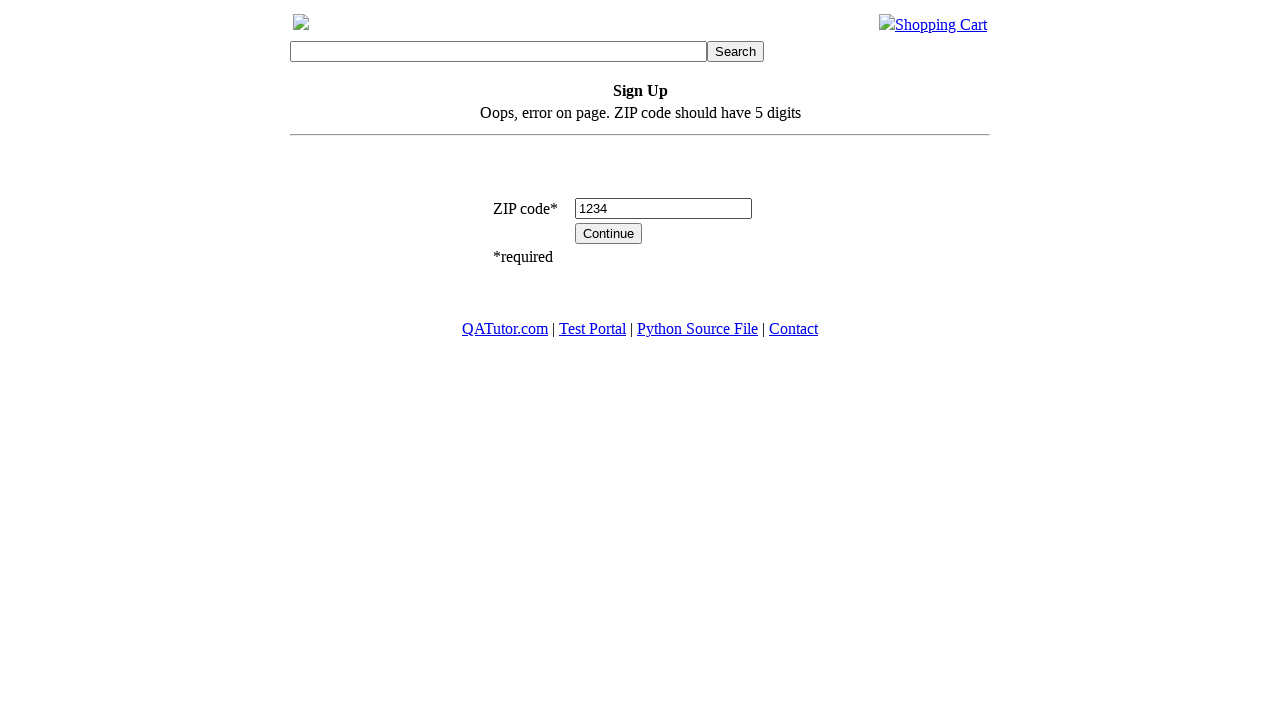

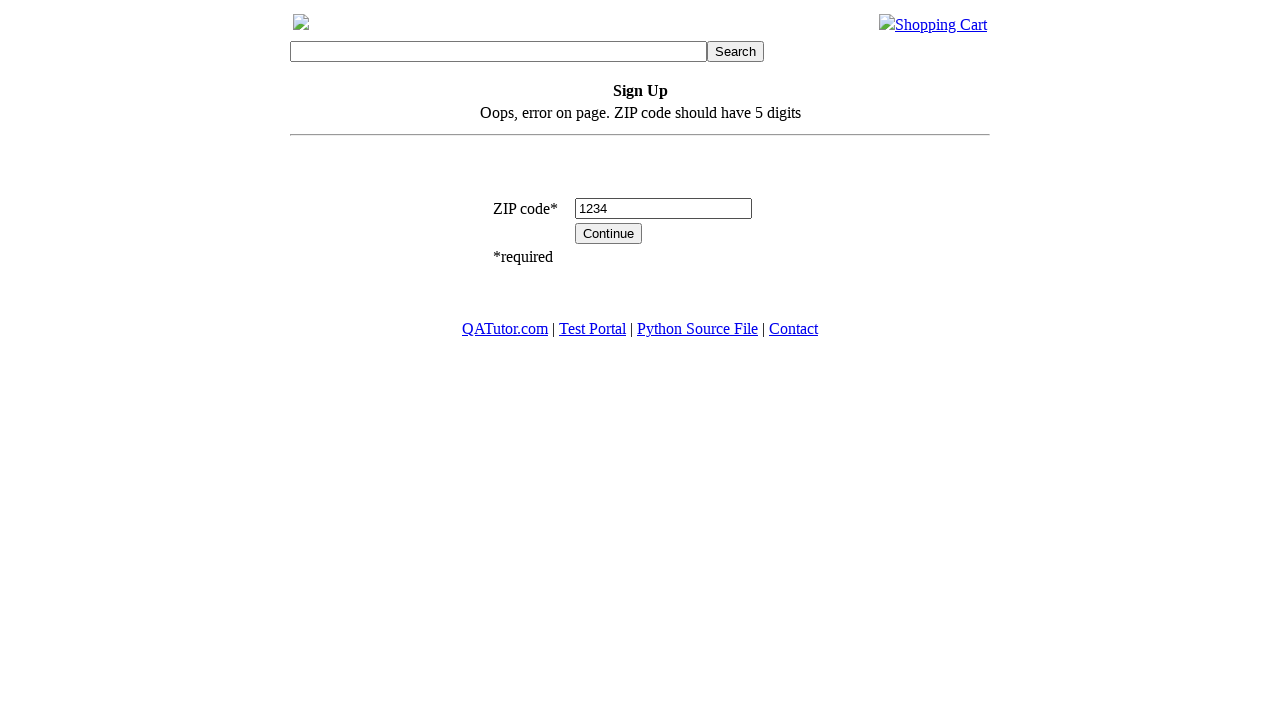